Tests static dropdown selection functionality by selecting "USD" from a currency dropdown and verifying the selection was made correctly.

Starting URL: https://rahulshettyacademy.com/dropdownsPractise/

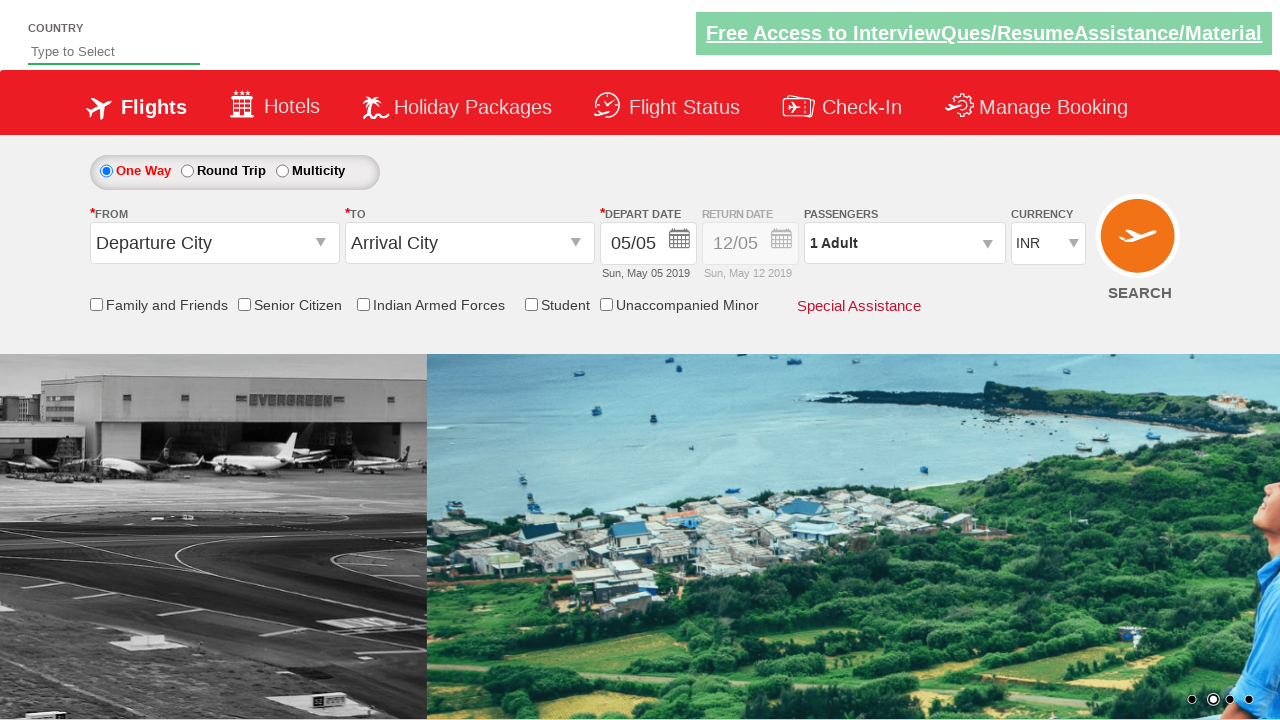

Navigated to dropdown practice page
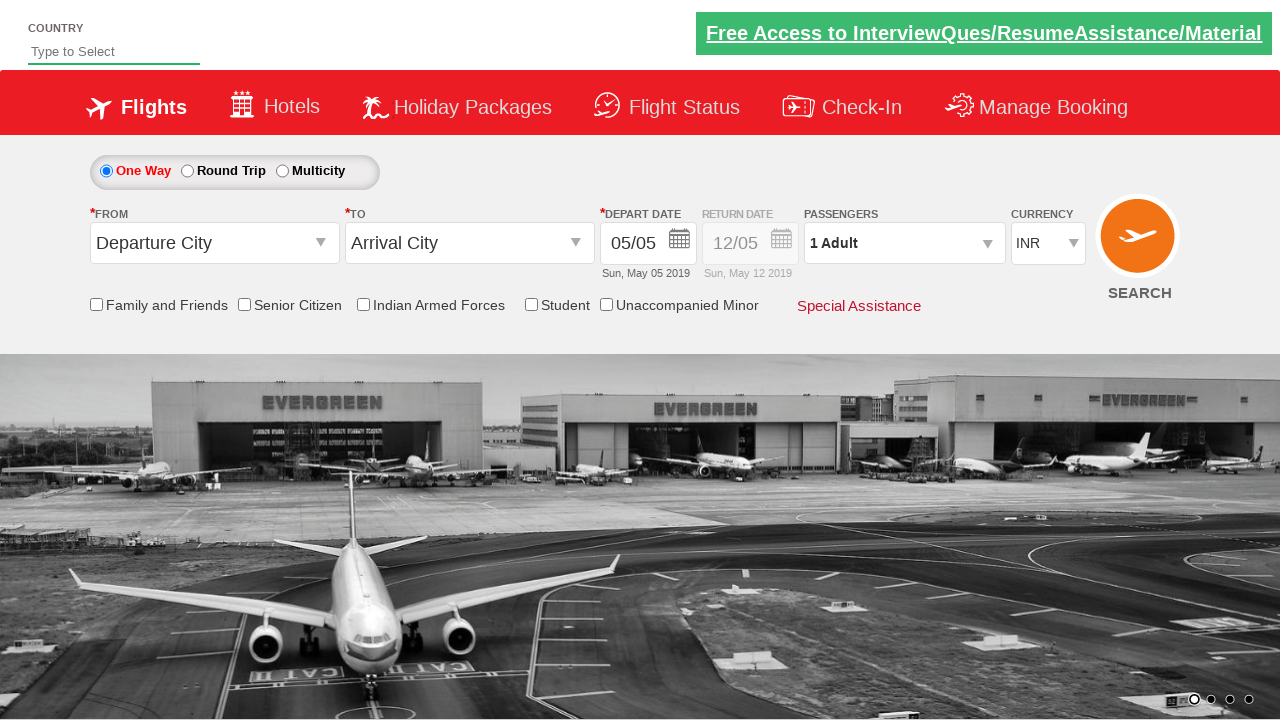

Selected 'USD' from currency dropdown on #ctl00_mainContent_DropDownListCurrency
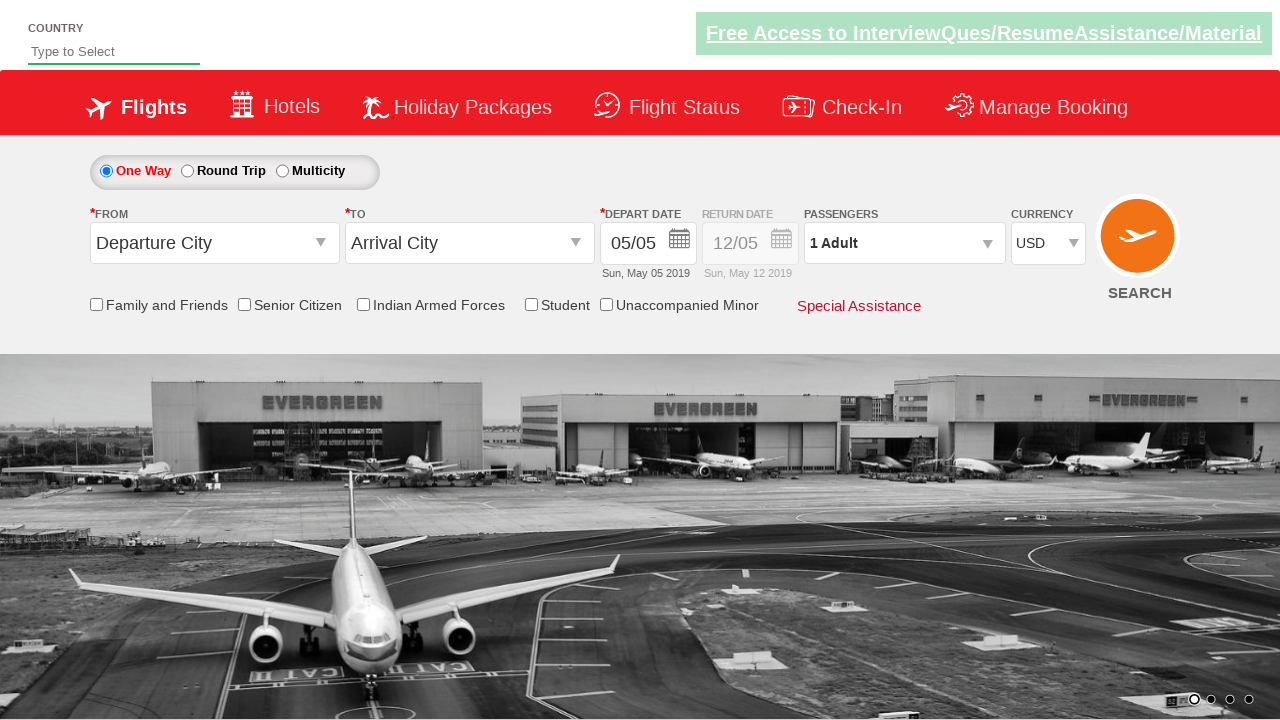

Verified that 'USD' was successfully selected in the dropdown
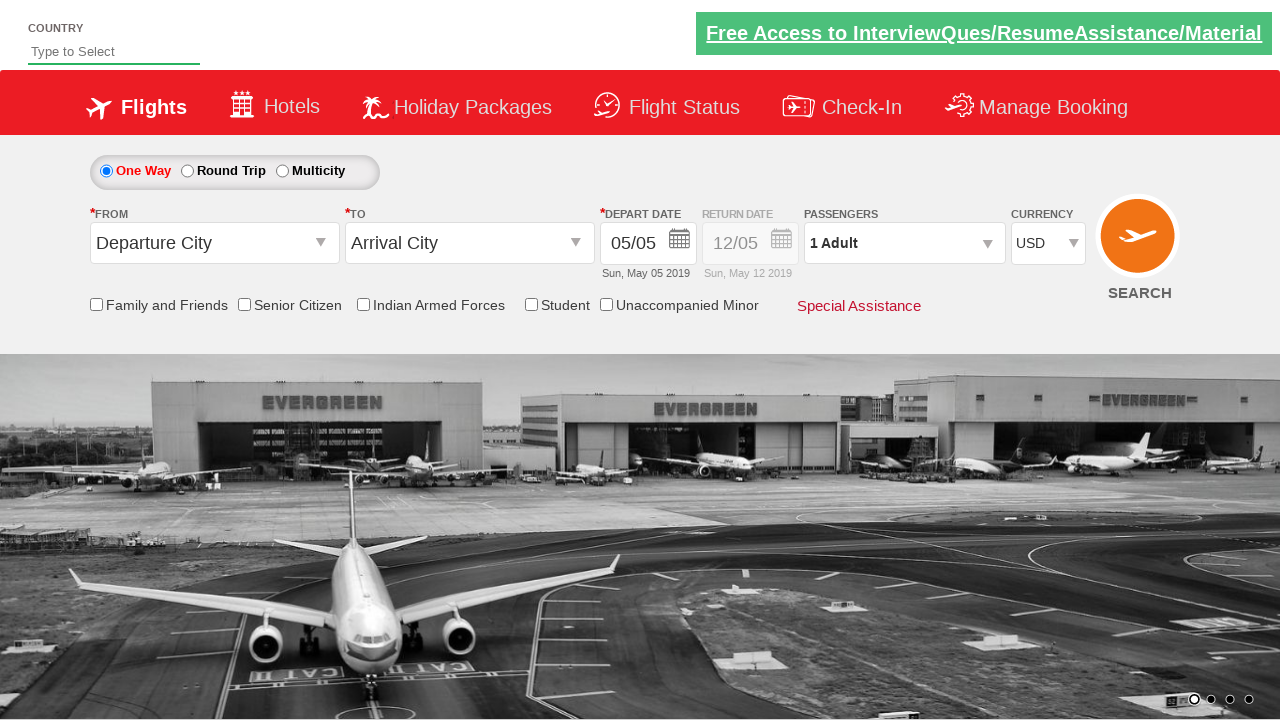

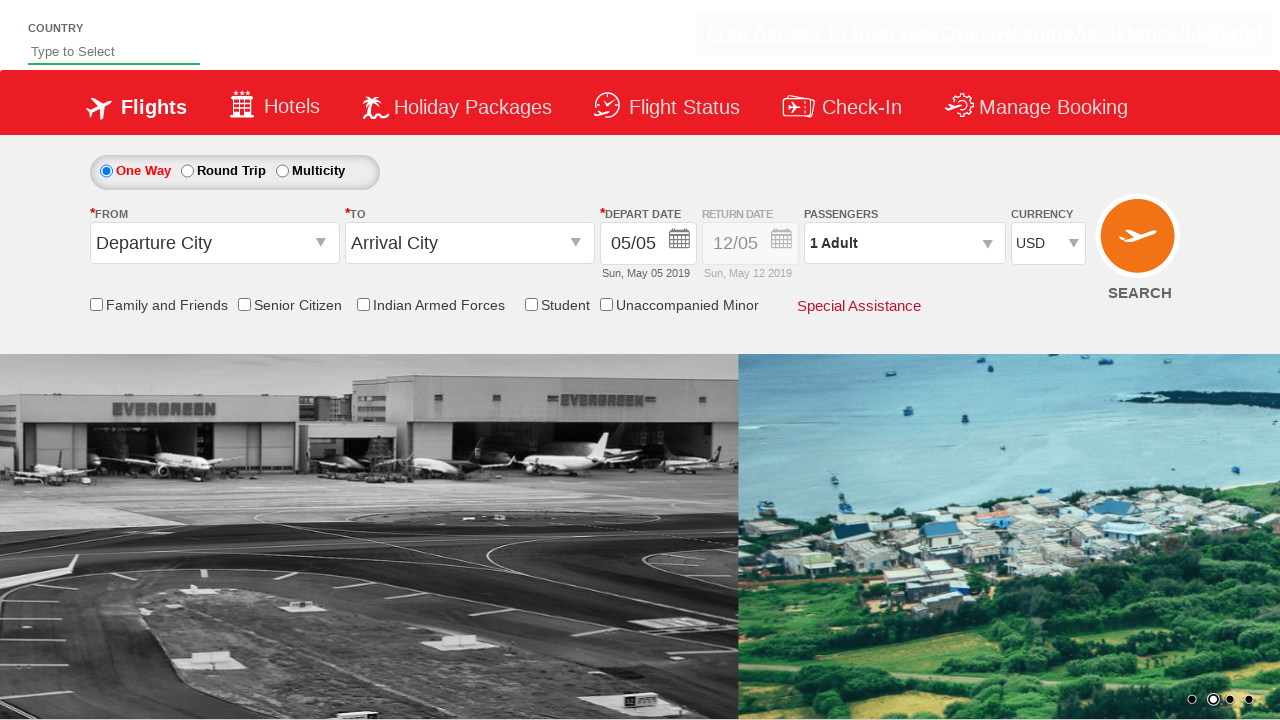